Navigates to a Stepik lesson page, fills in an answer "get()" in the textarea field, and clicks the submit button to submit the solution.

Starting URL: https://stepik.org/lesson/25969/step/12

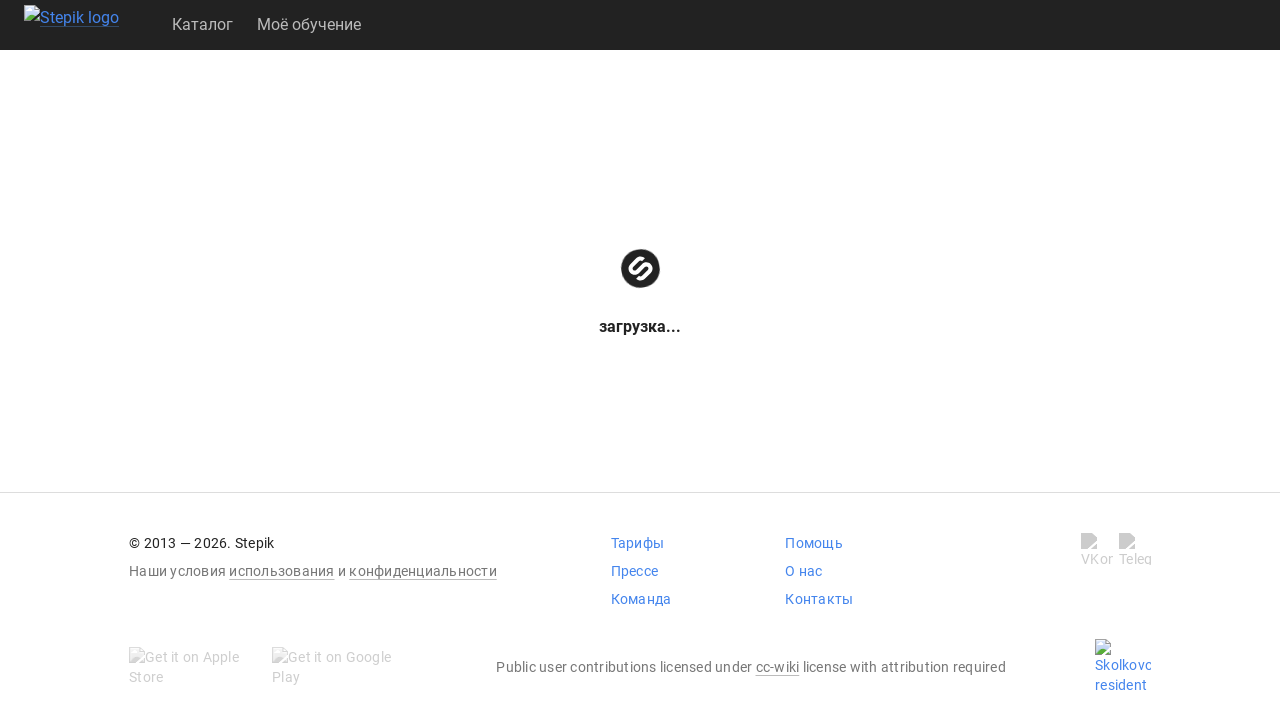

Filled textarea with answer 'get()' on .textarea
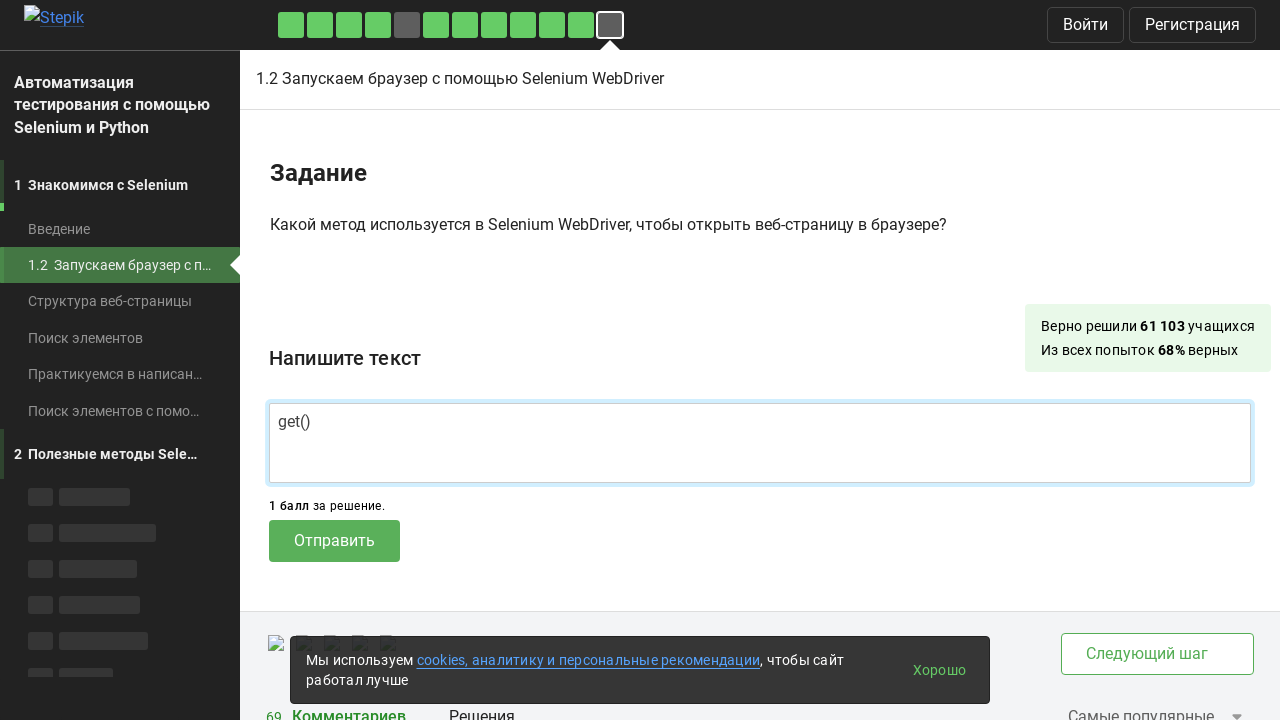

Clicked submit button to submit the solution at (334, 541) on .submit-submission
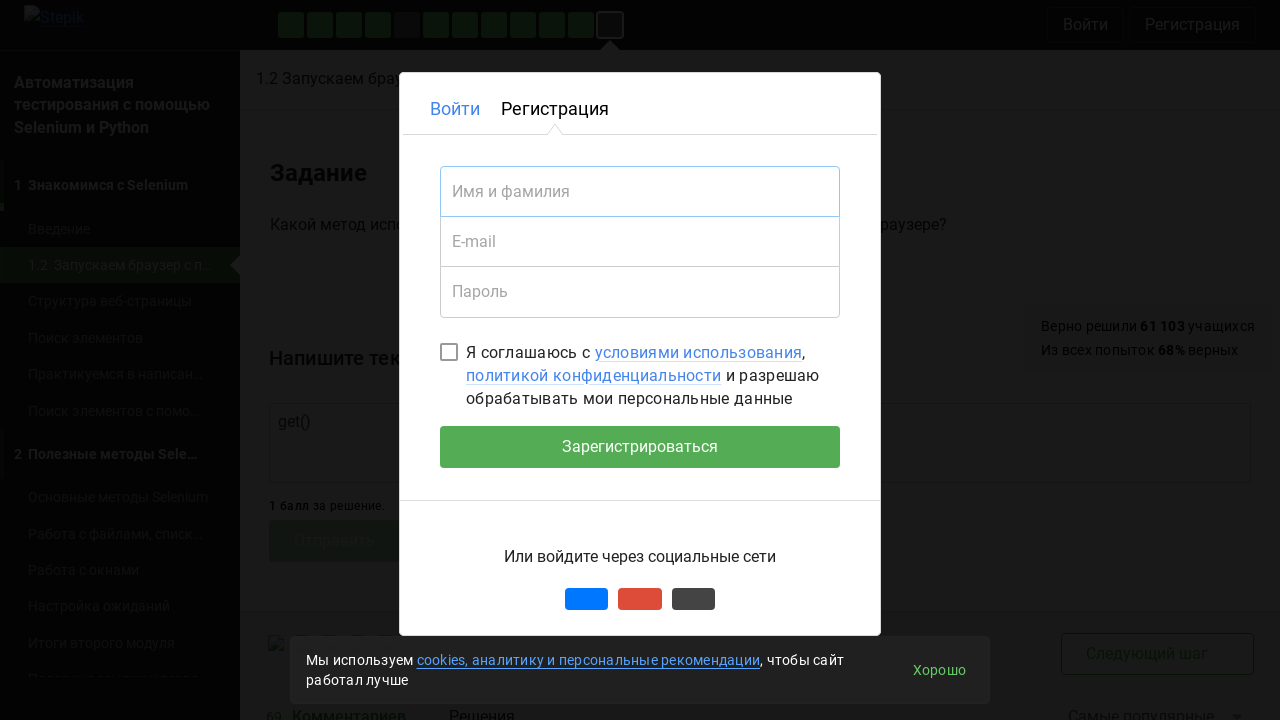

Waited 2 seconds for submission to process
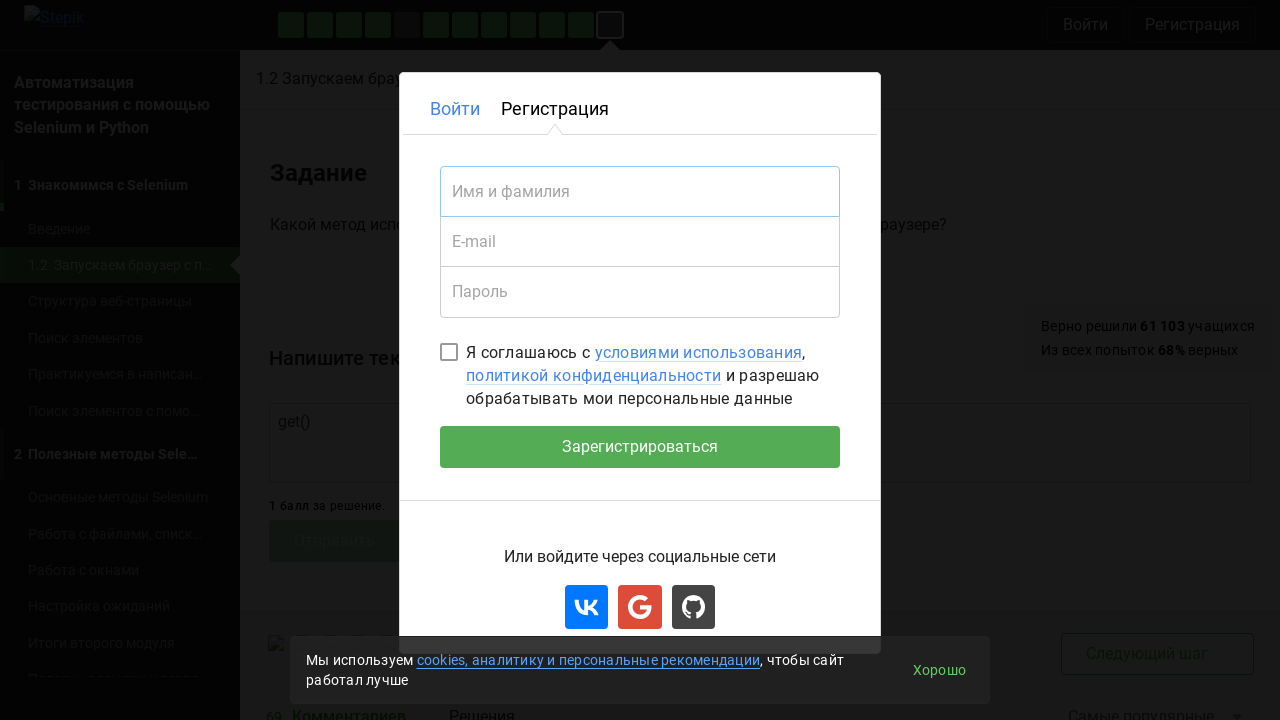

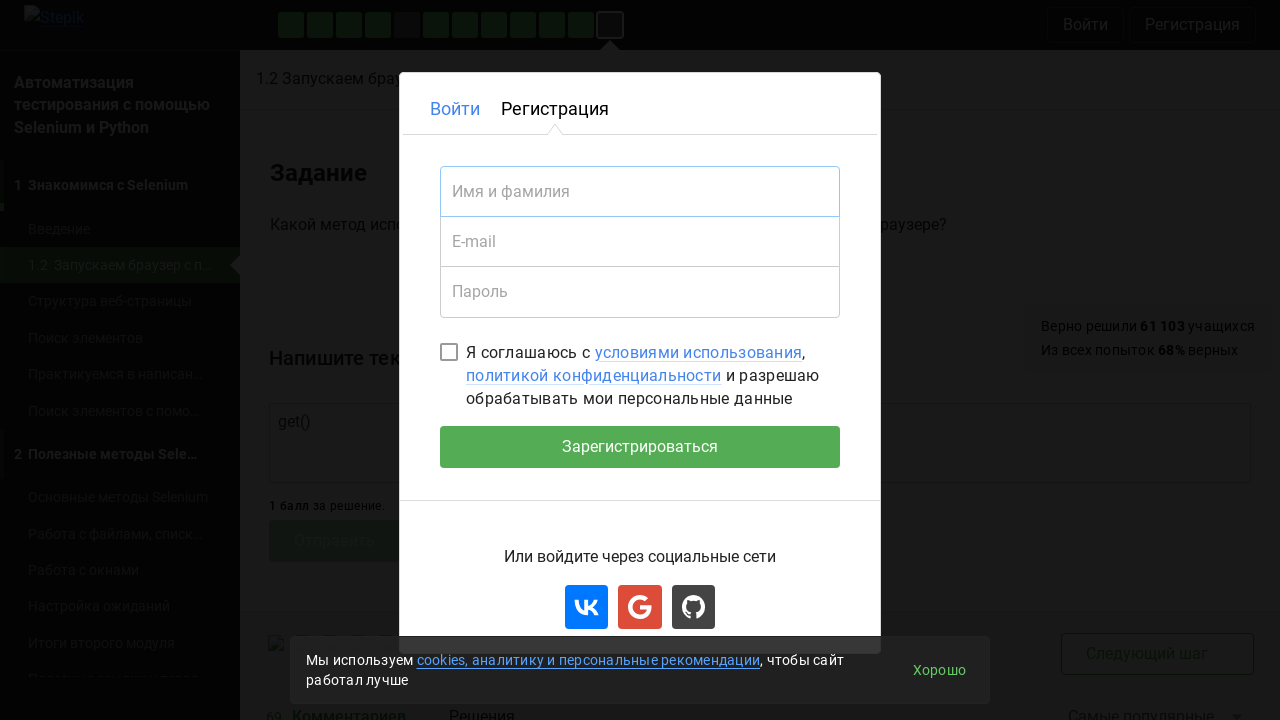